Tests search functionality on BunnyCart e-commerce website by entering a search term in the search box and pressing Enter to submit the search

Starting URL: https://www.bunnycart.com/

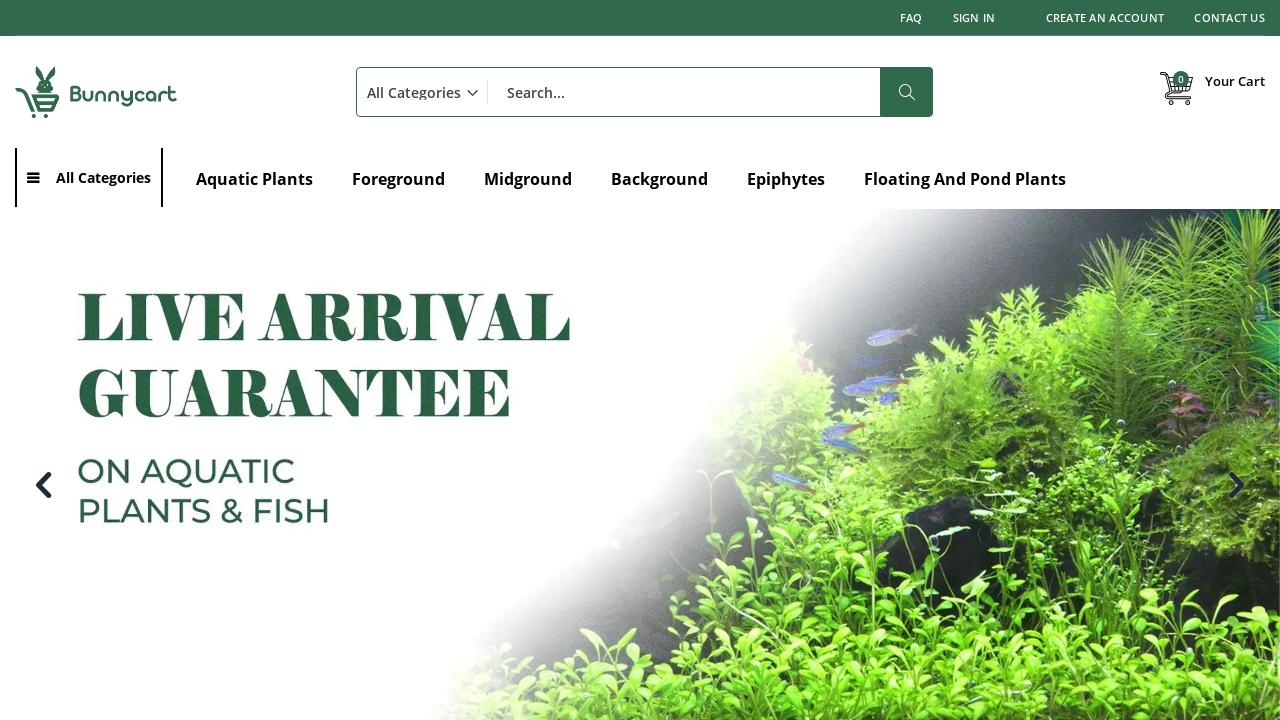

Filled search box with 'baby toys' on #search
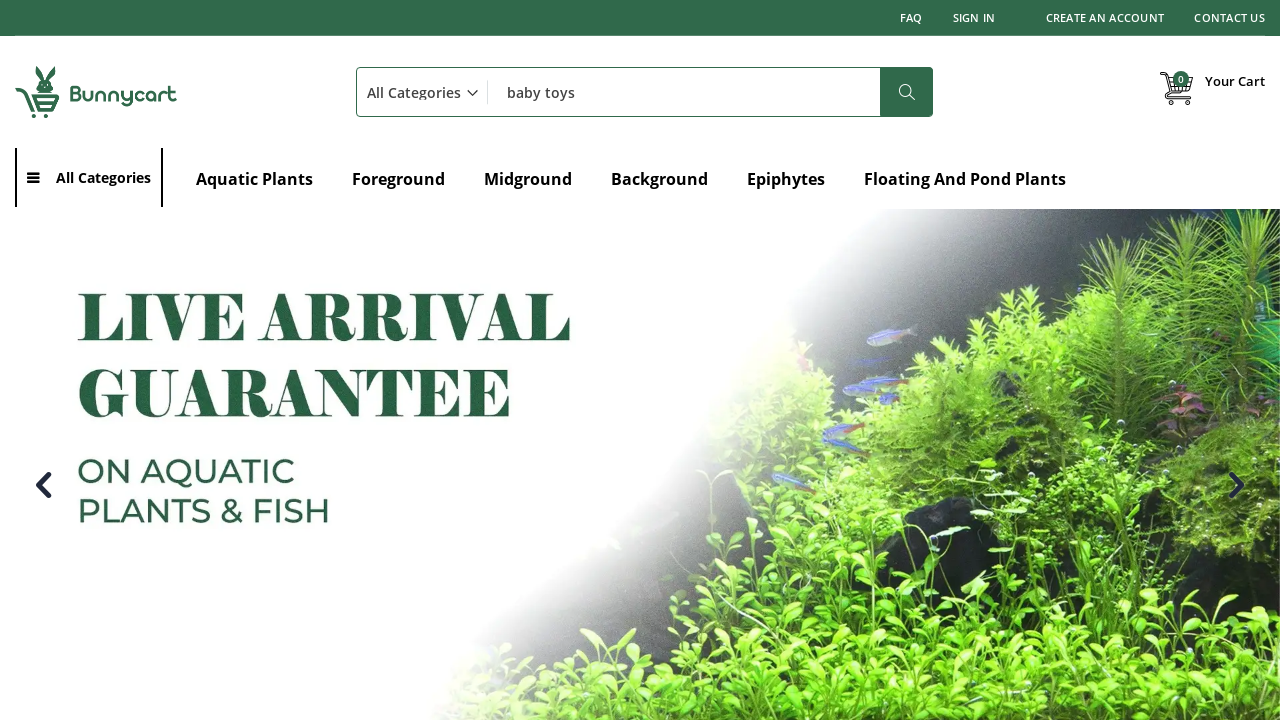

Pressed Enter to submit search query on #search
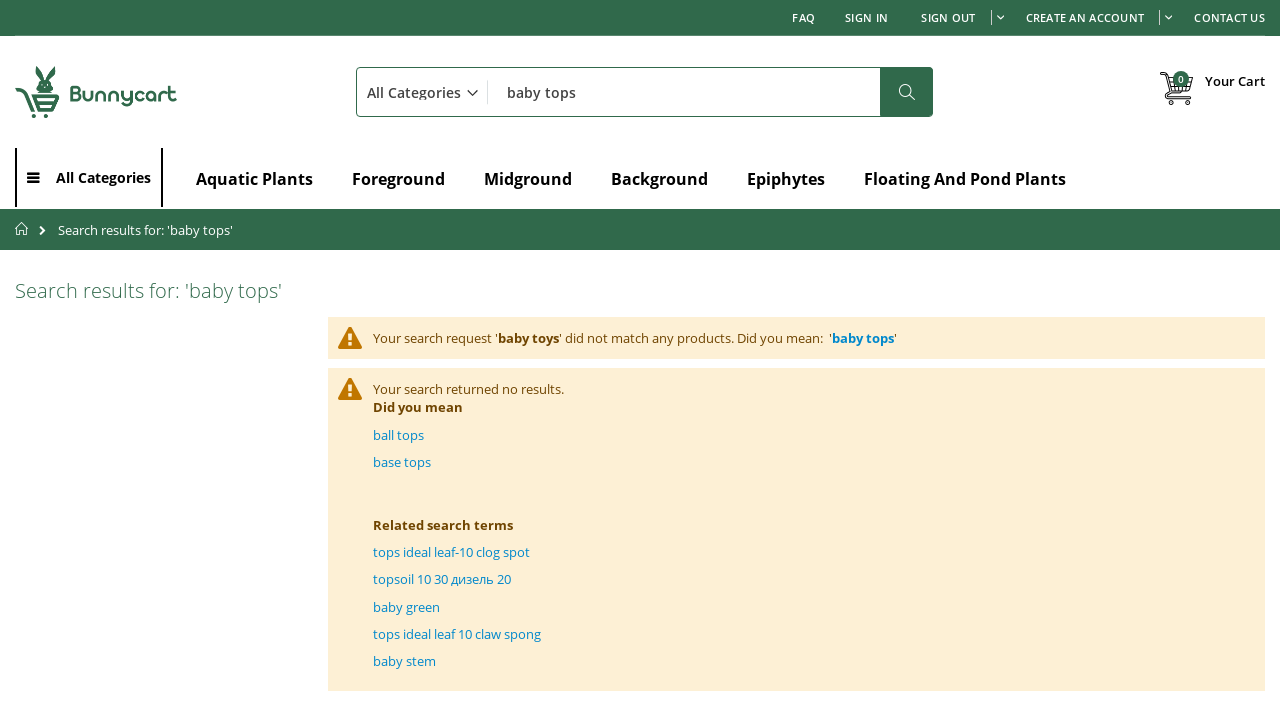

Search results page loaded with URL containing search term
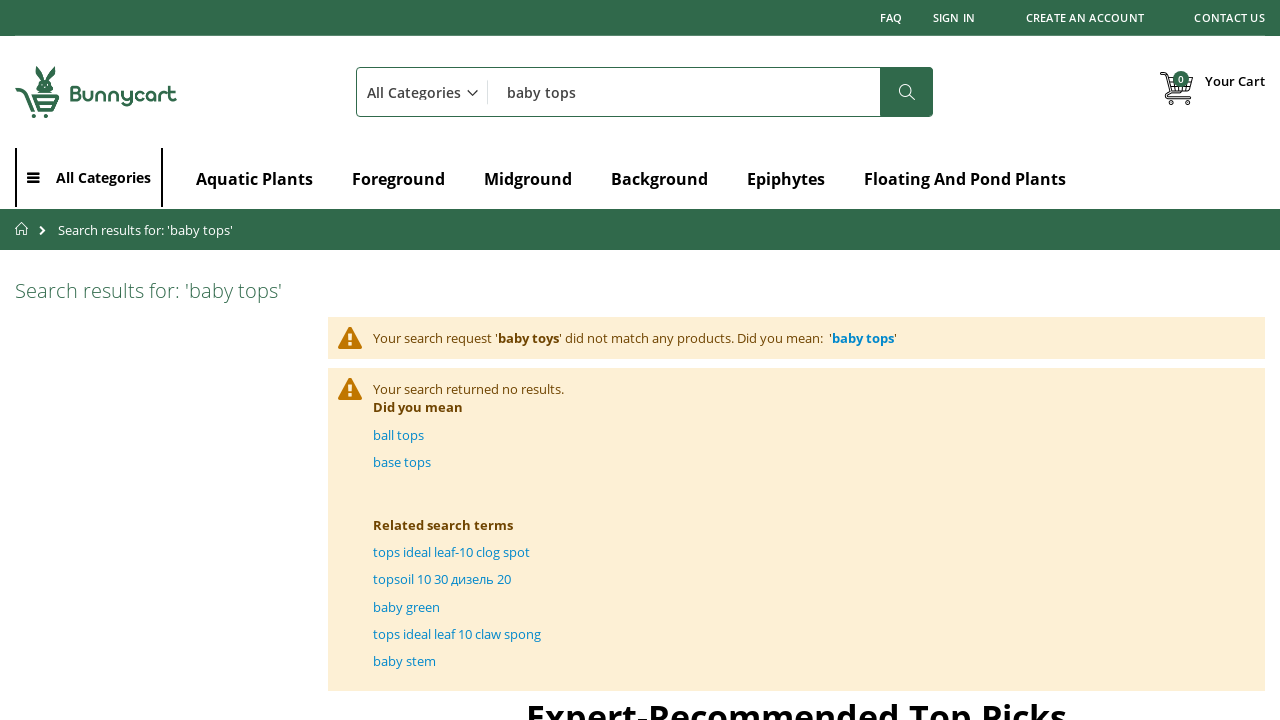

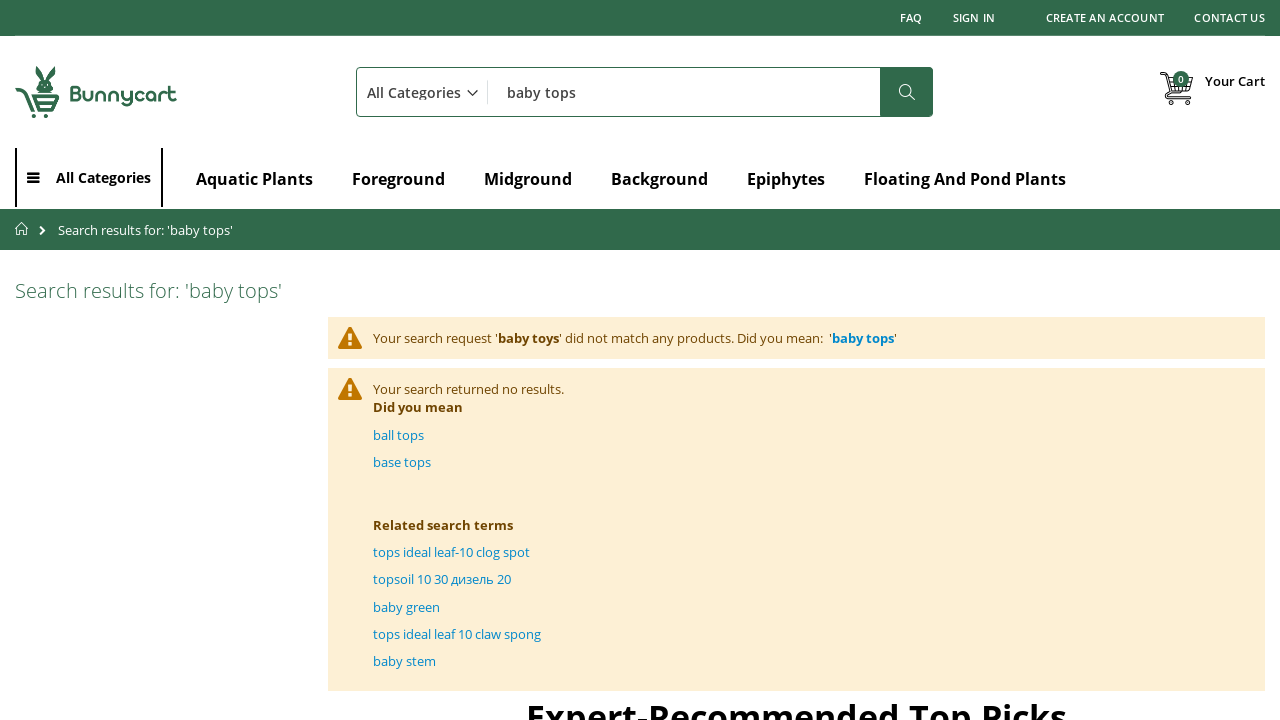